Navigates to a student registration form page and verifies that the form title is displayed correctly

Starting URL: https://www.tutorialspoint.com/selenium/practice/selenium_automation_practice.php

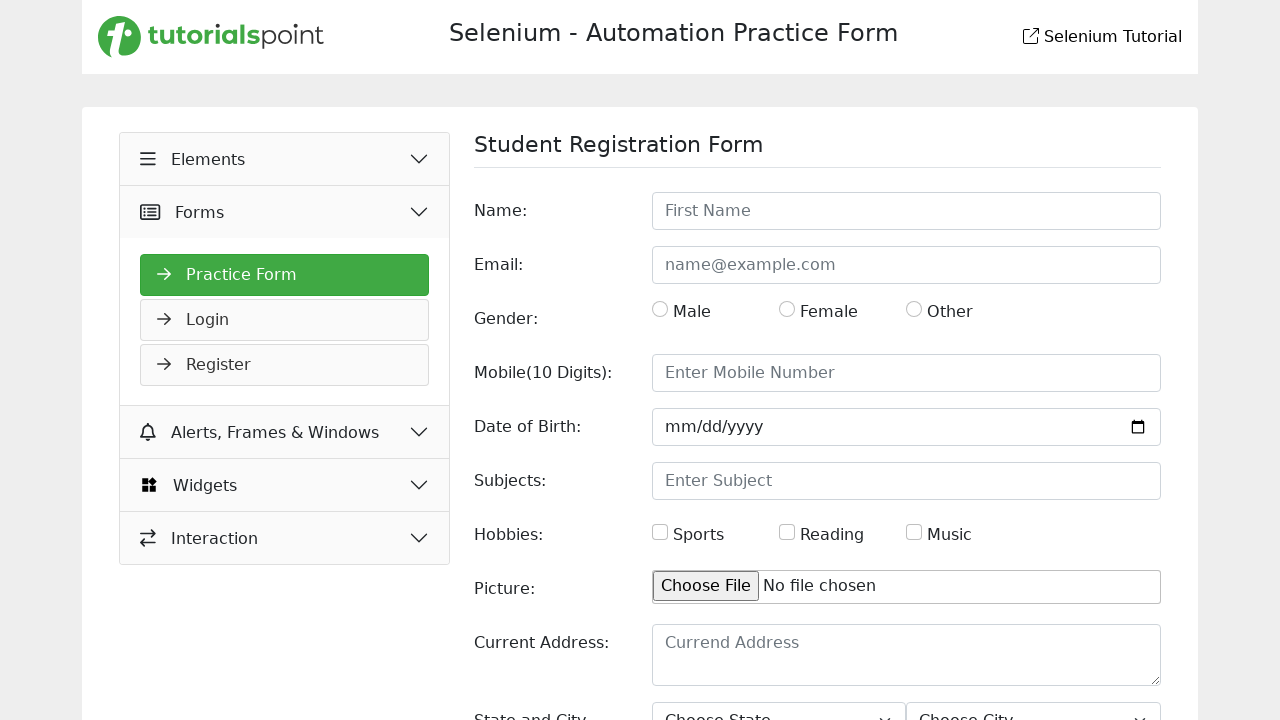

Navigated to student registration form page
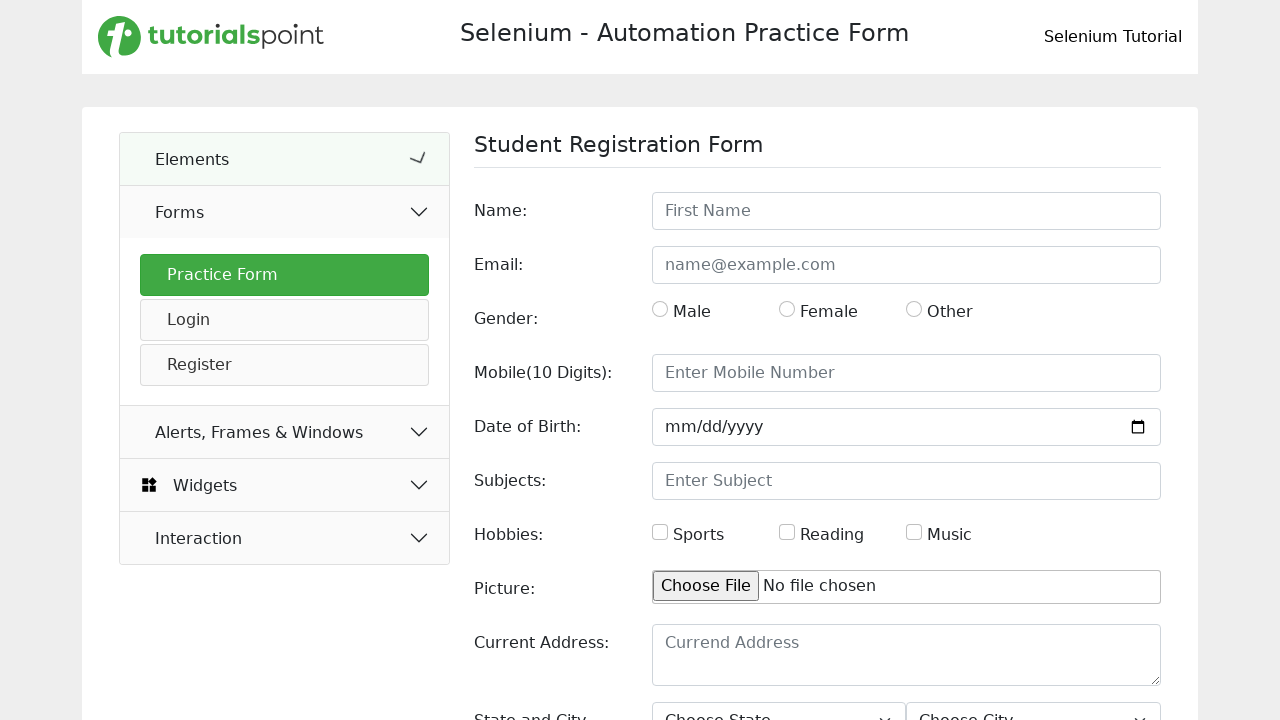

Form title element became visible
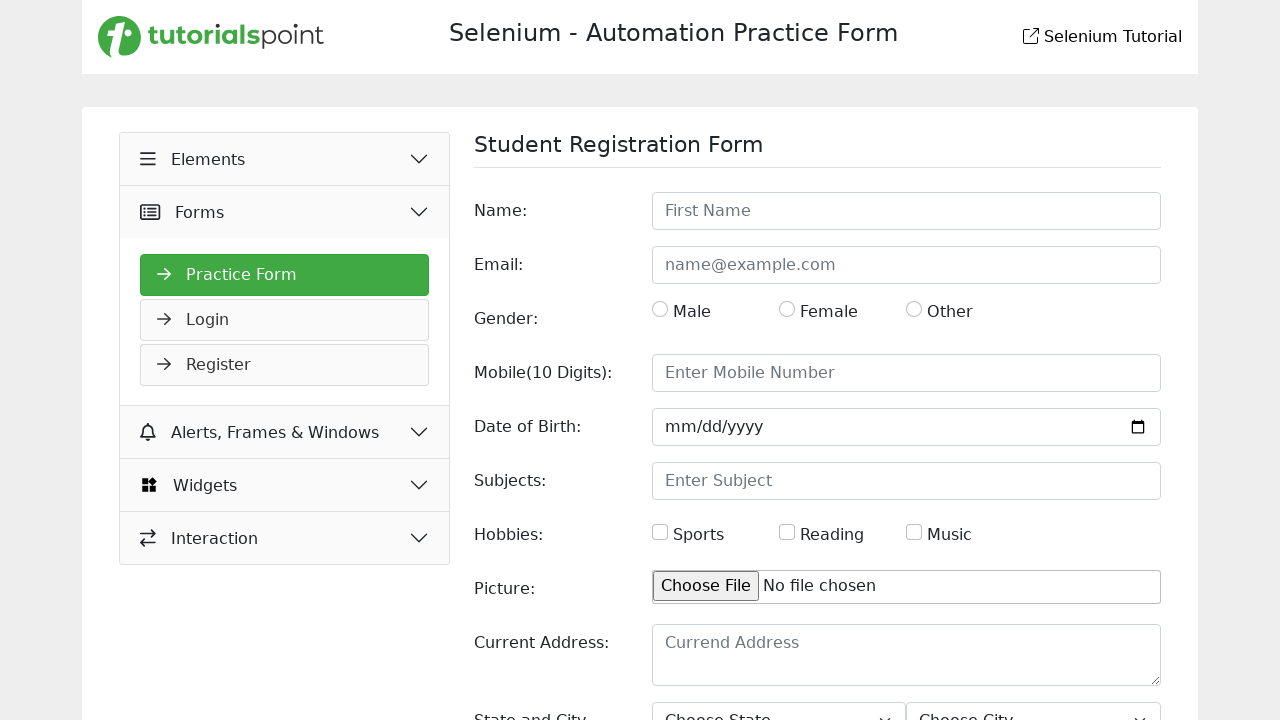

Located the form title element
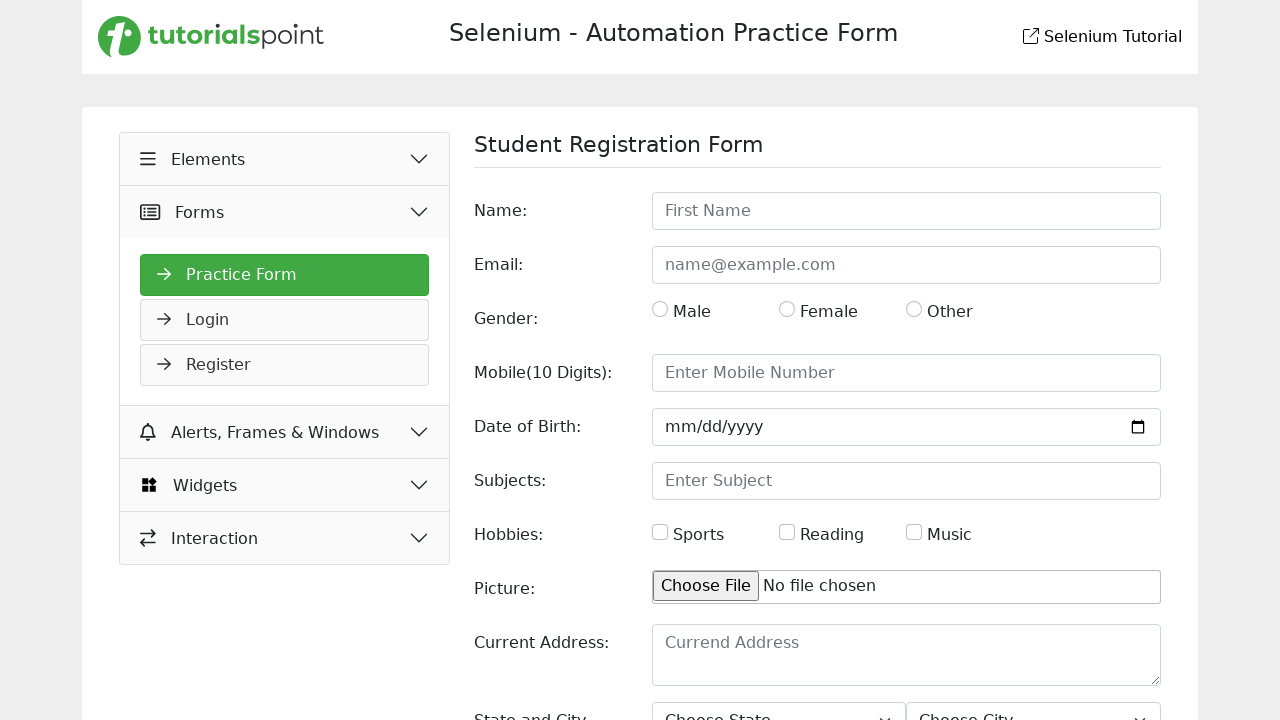

Verified that form title displays 'Student Registration Form'
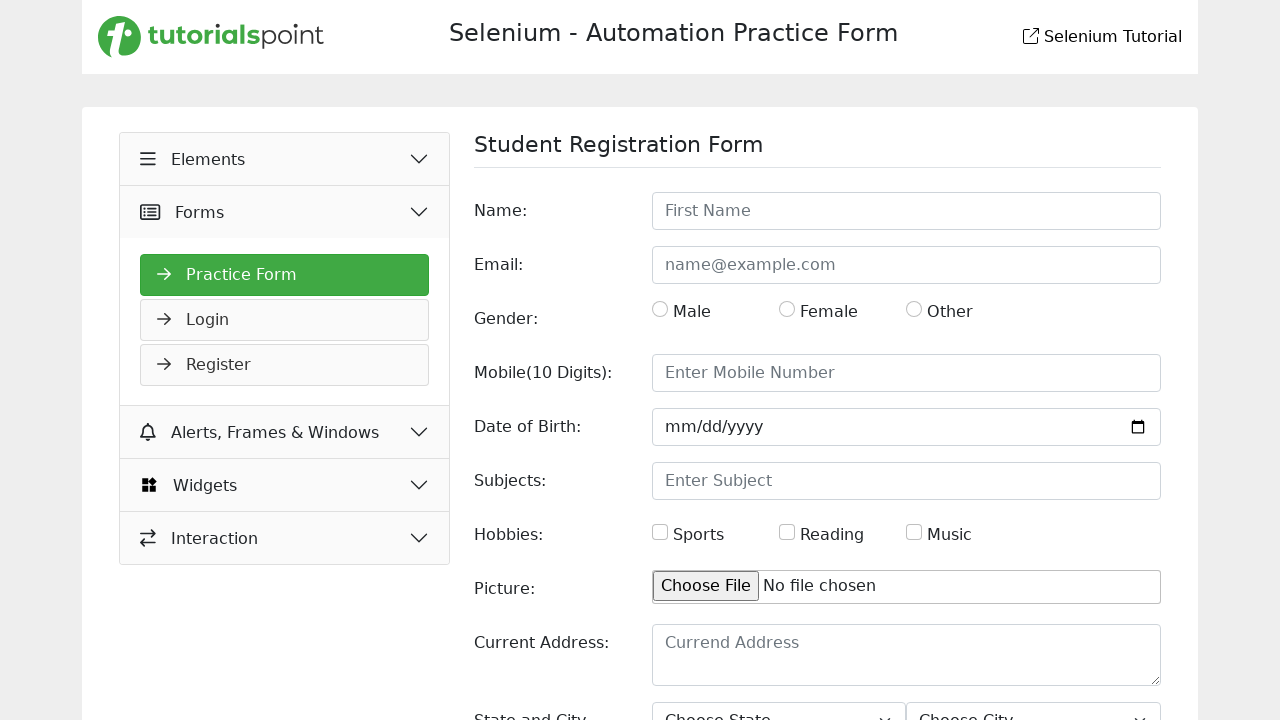

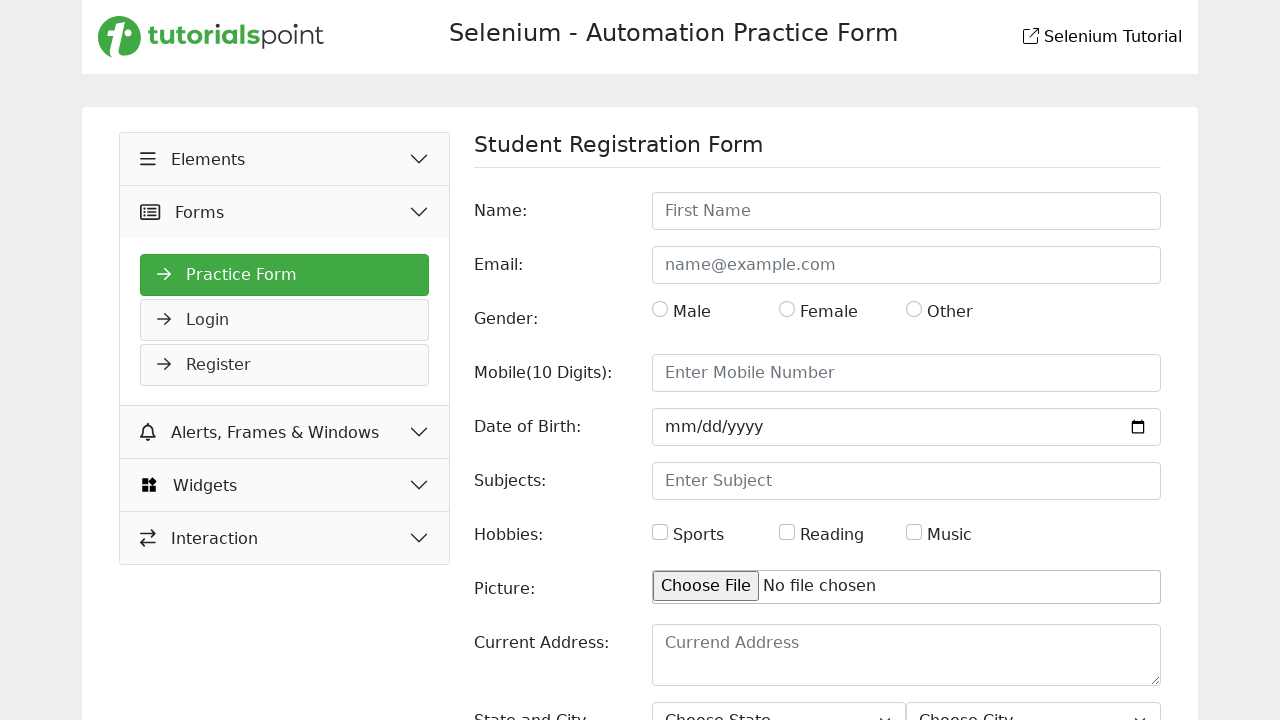